Navigates to Virgin Atlantic Airways staging website main page and waits for it to load

Starting URL: https://stg.virginatlantic.com/

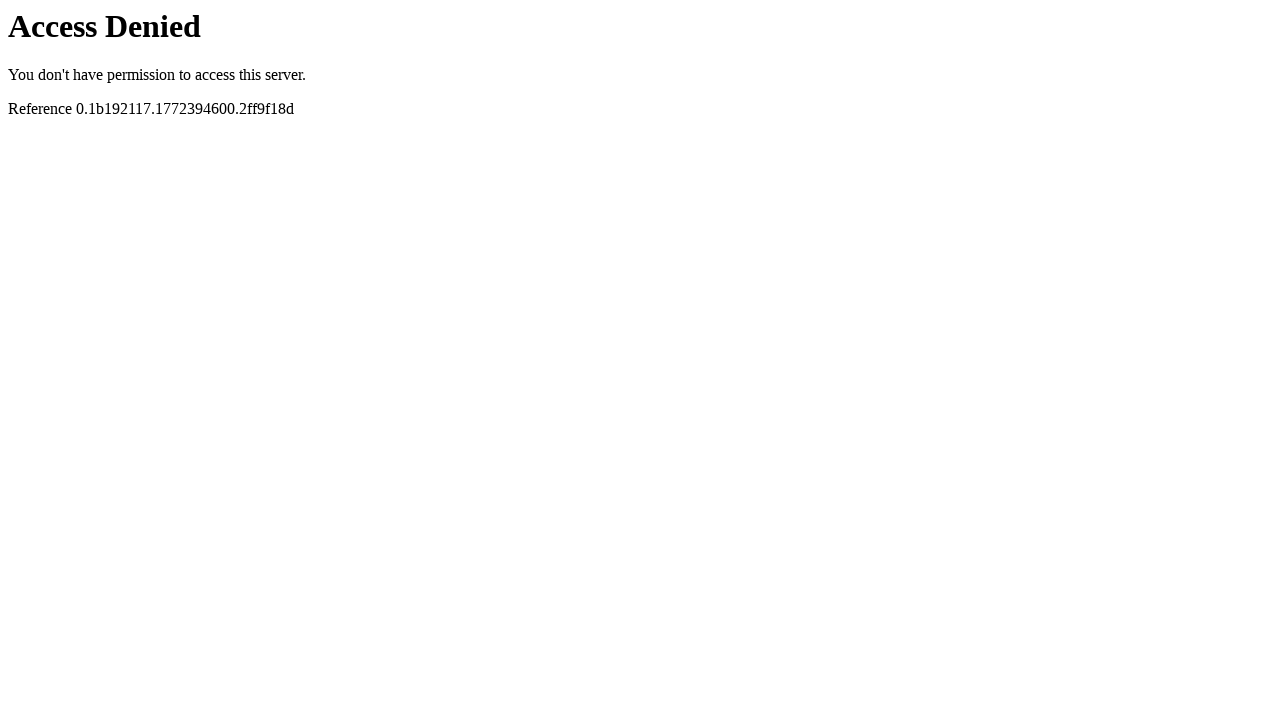

Navigated to Virgin Atlantic Airways staging website main page
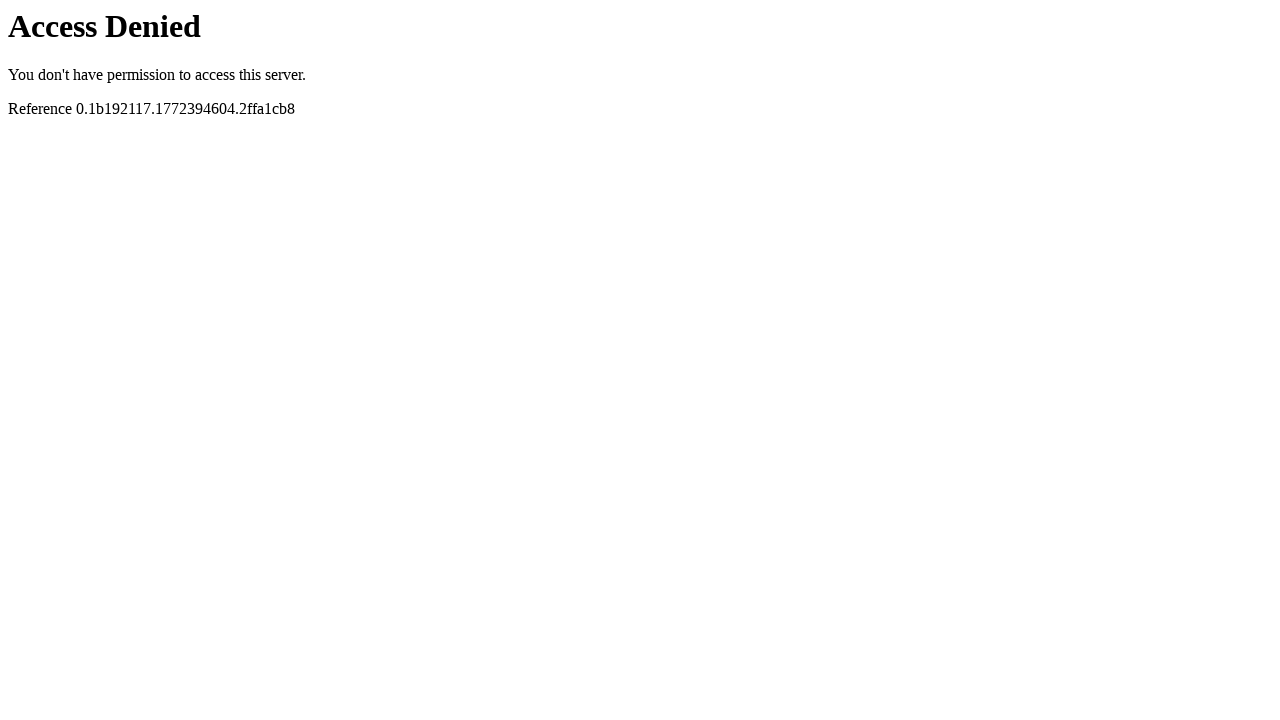

Page DOM content loaded
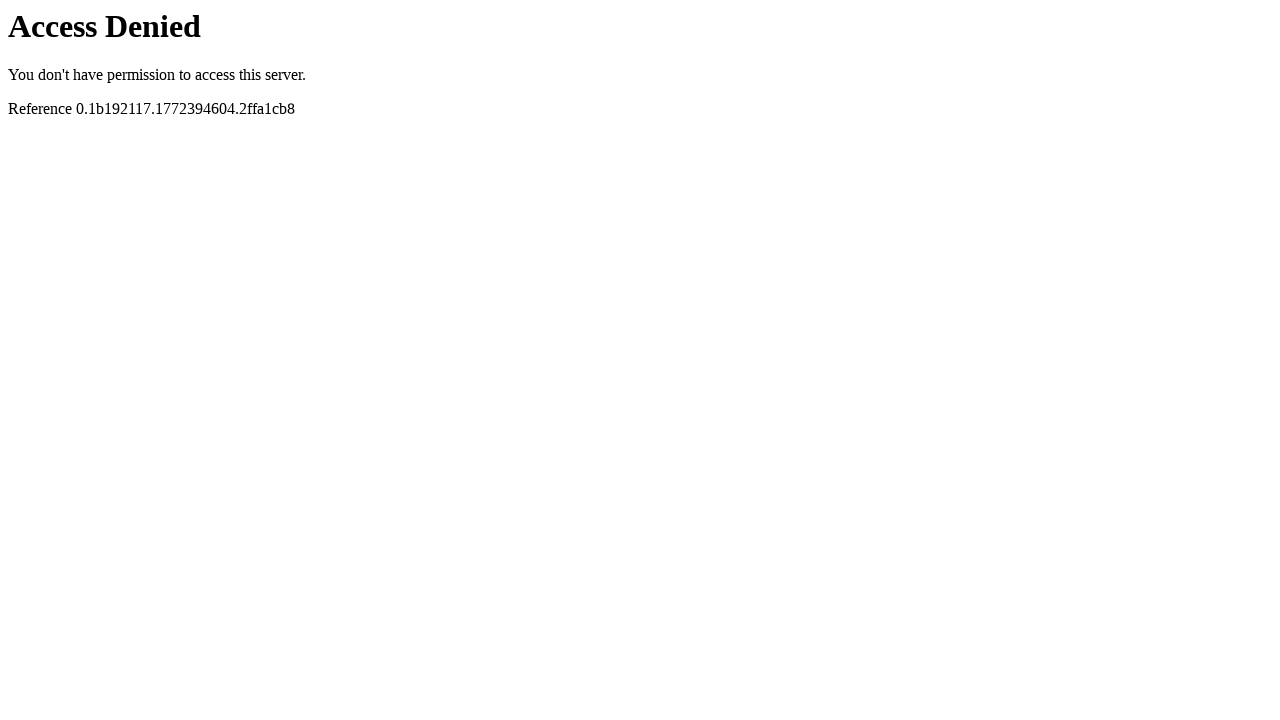

Waited 2 seconds for page to fully render
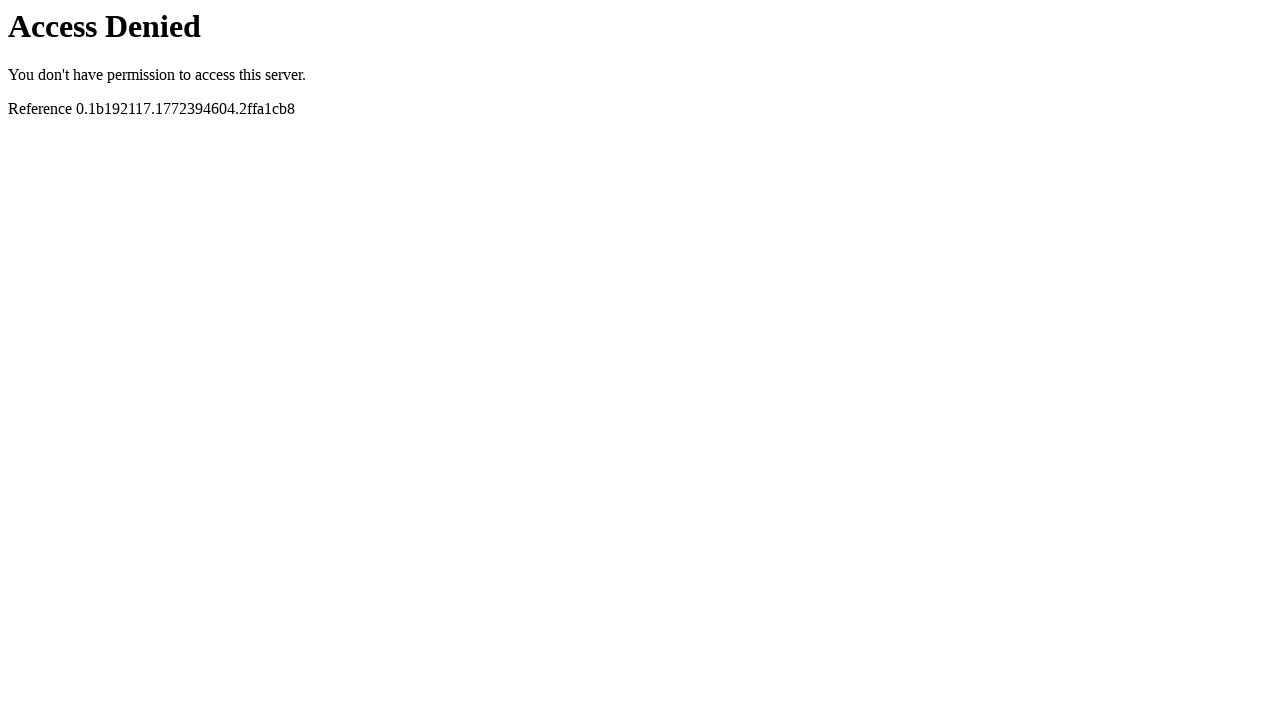

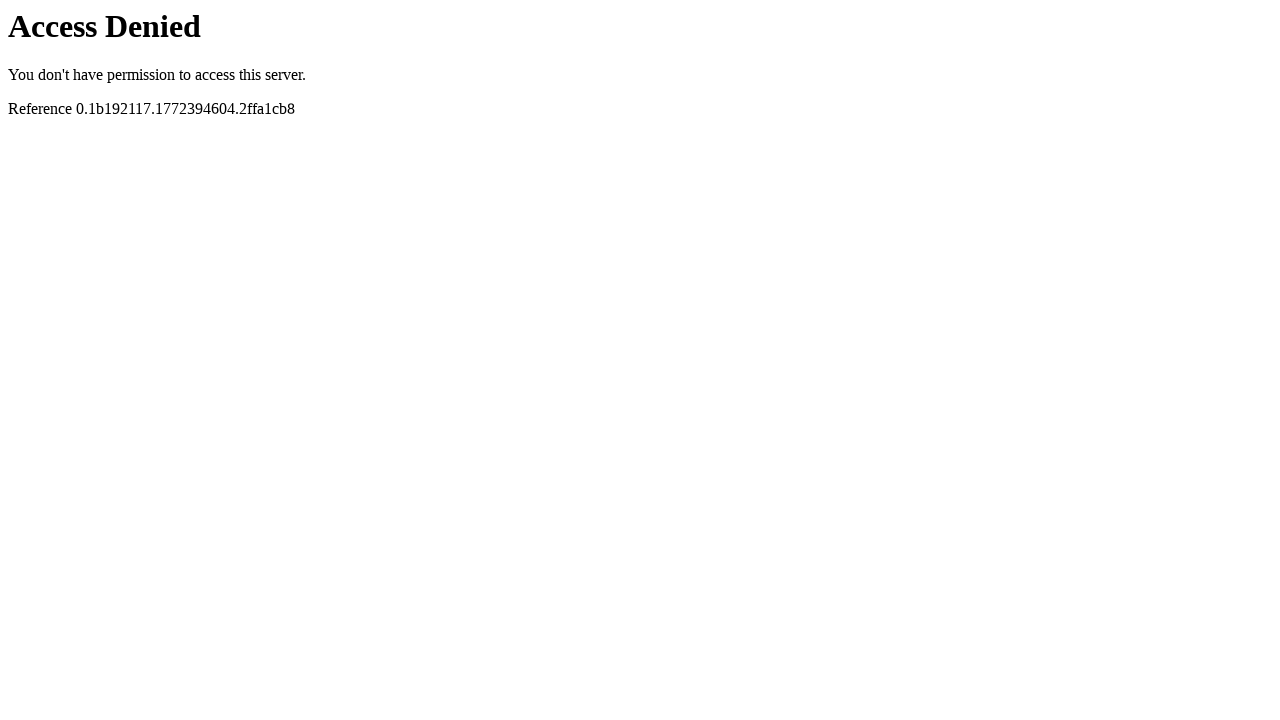